Tests handling of hidden radio button elements by finding visible radio buttons and clicking the first visible one

Starting URL: http://seleniumpractise.blogspot.in/2016/08/how-to-automate-radio-button-in.html

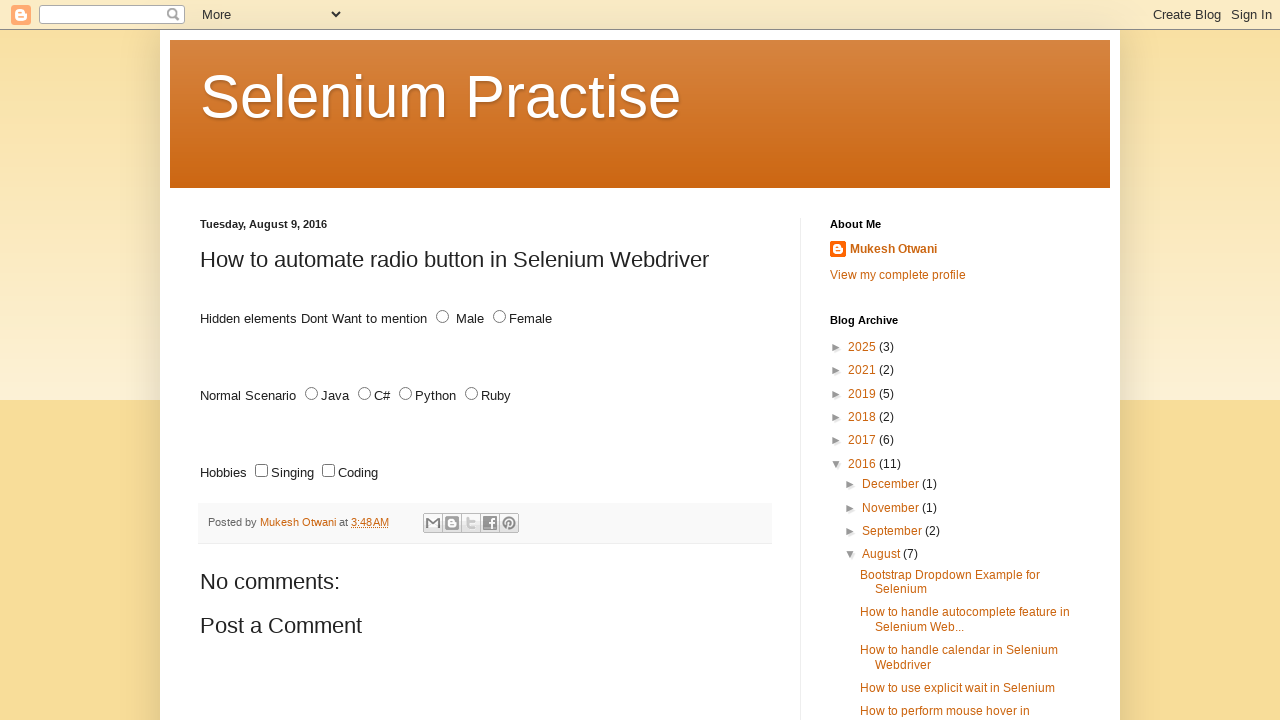

Located all radio button elements with id='male'
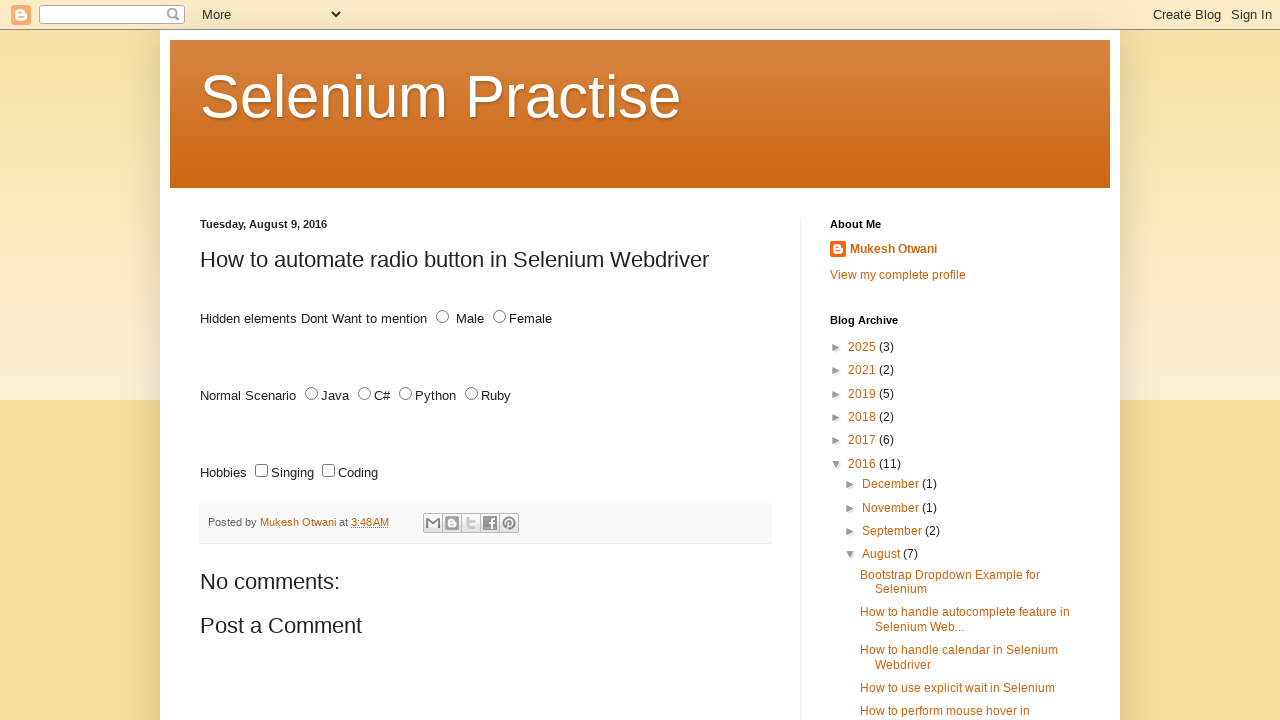

Retrieved bounding box for radio button to check visibility
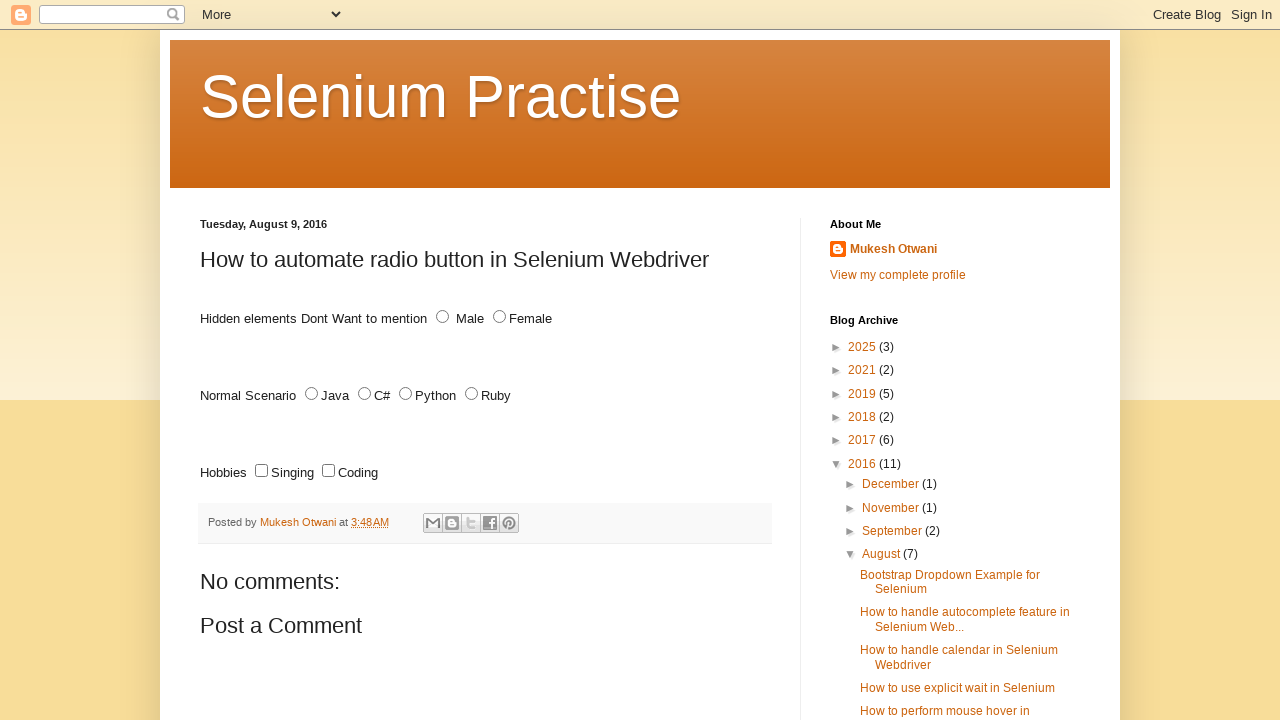

Retrieved bounding box for radio button to check visibility
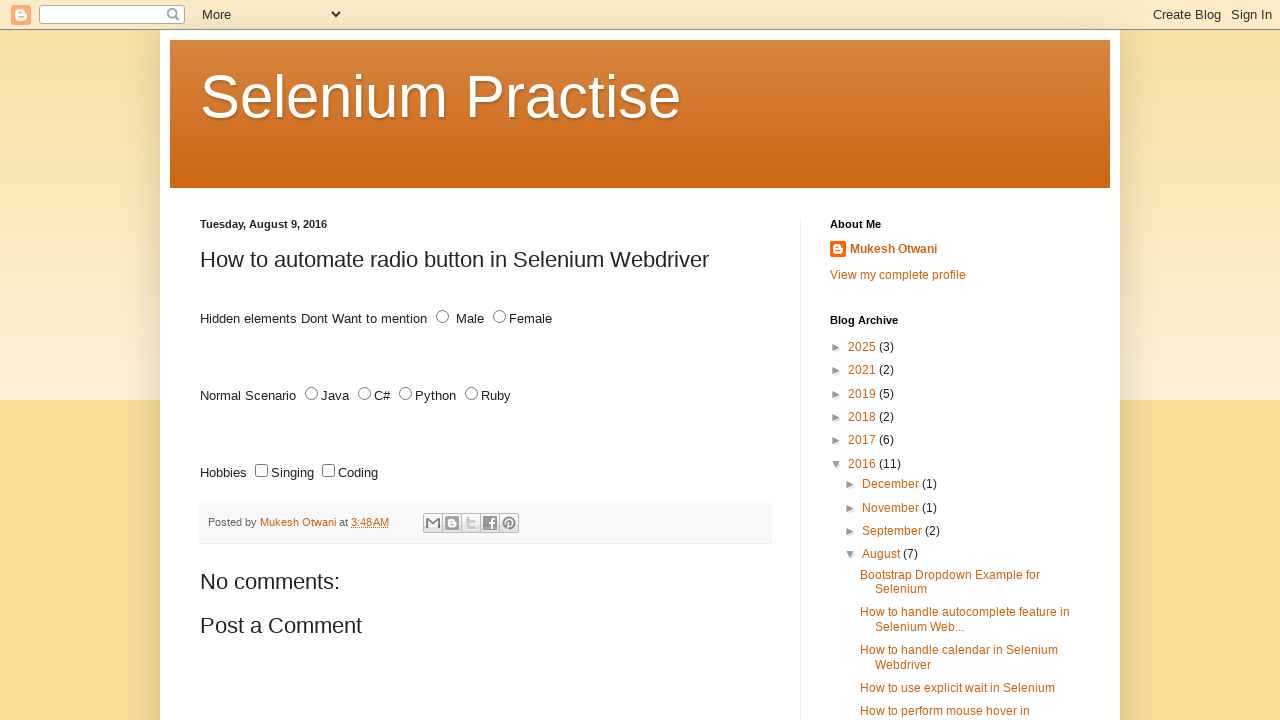

Clicked first visible radio button at (442, 317) on #male >> nth=1
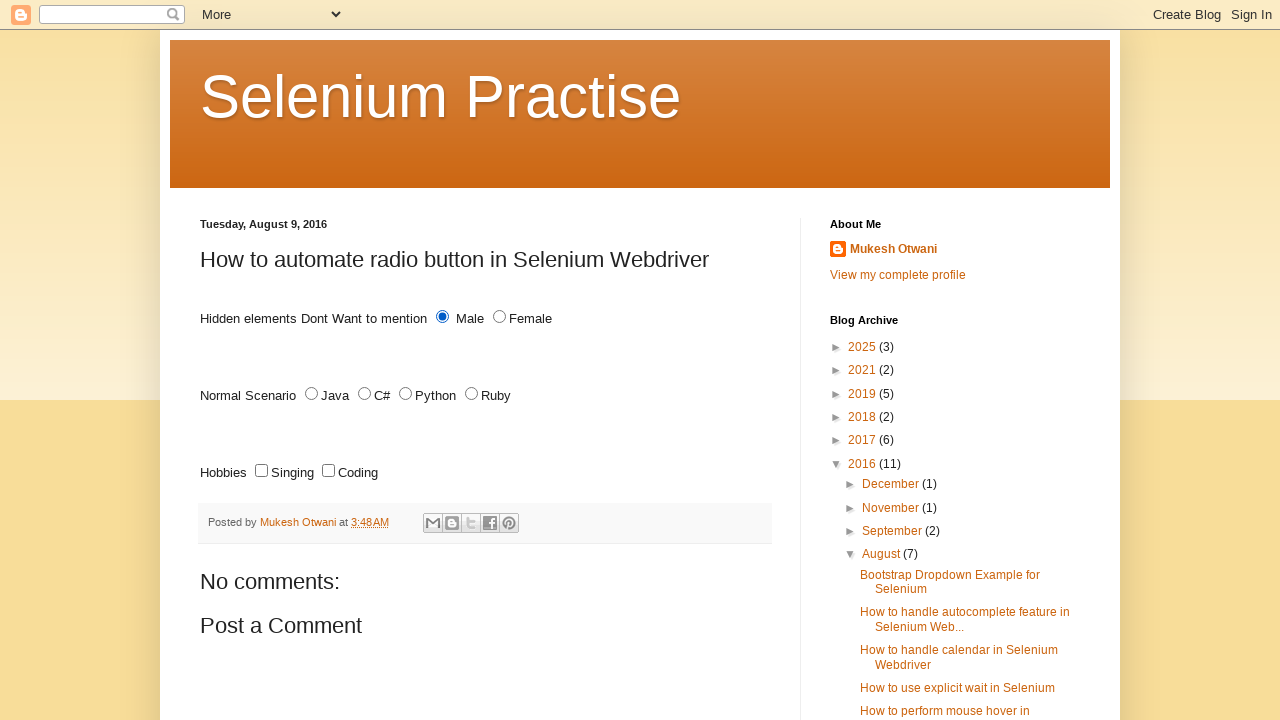

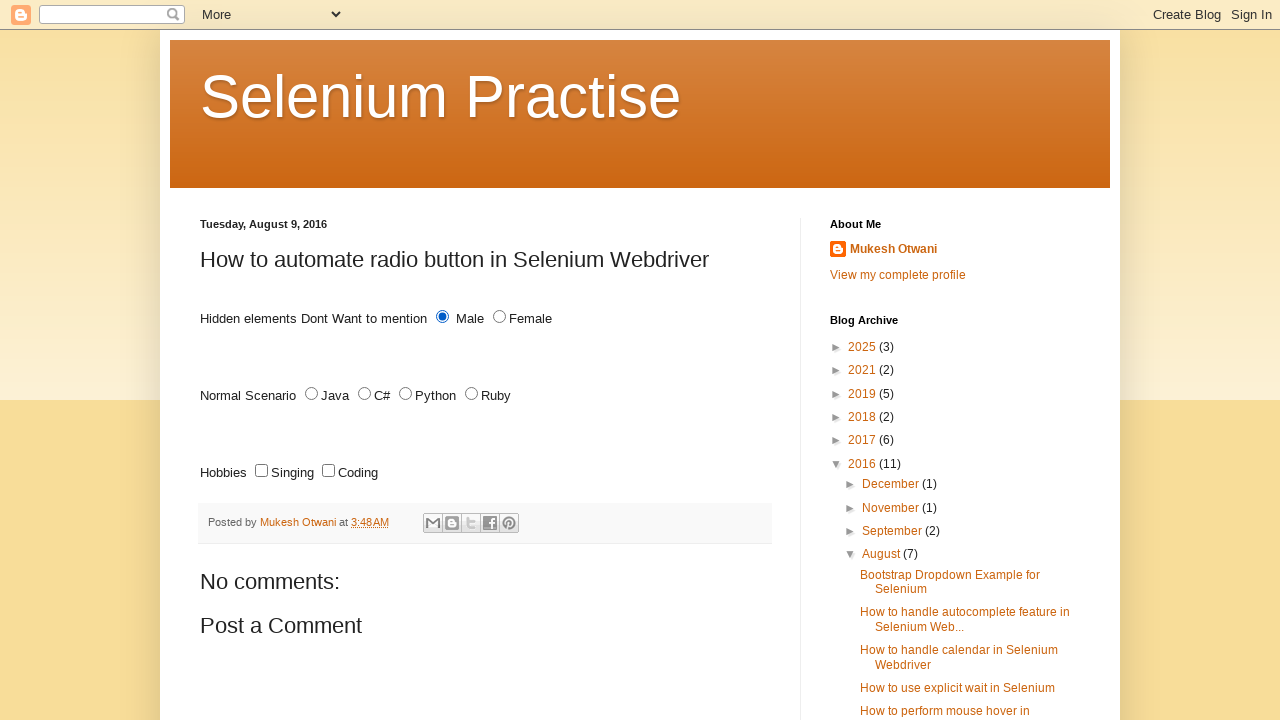